Tests user registration form by filling in username and email fields on the registration page

Starting URL: http://www.theTestingWorld.com/testings

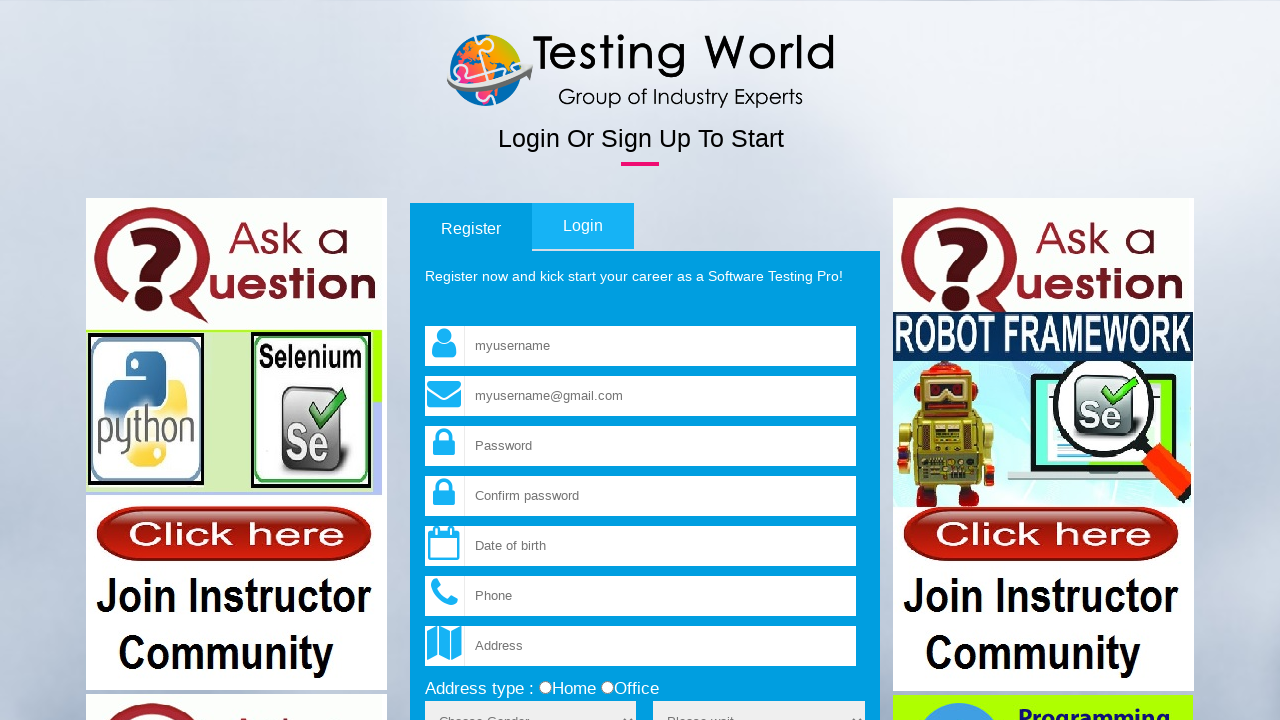

Filled username field with 'Sourav' on input[name='fld_username']
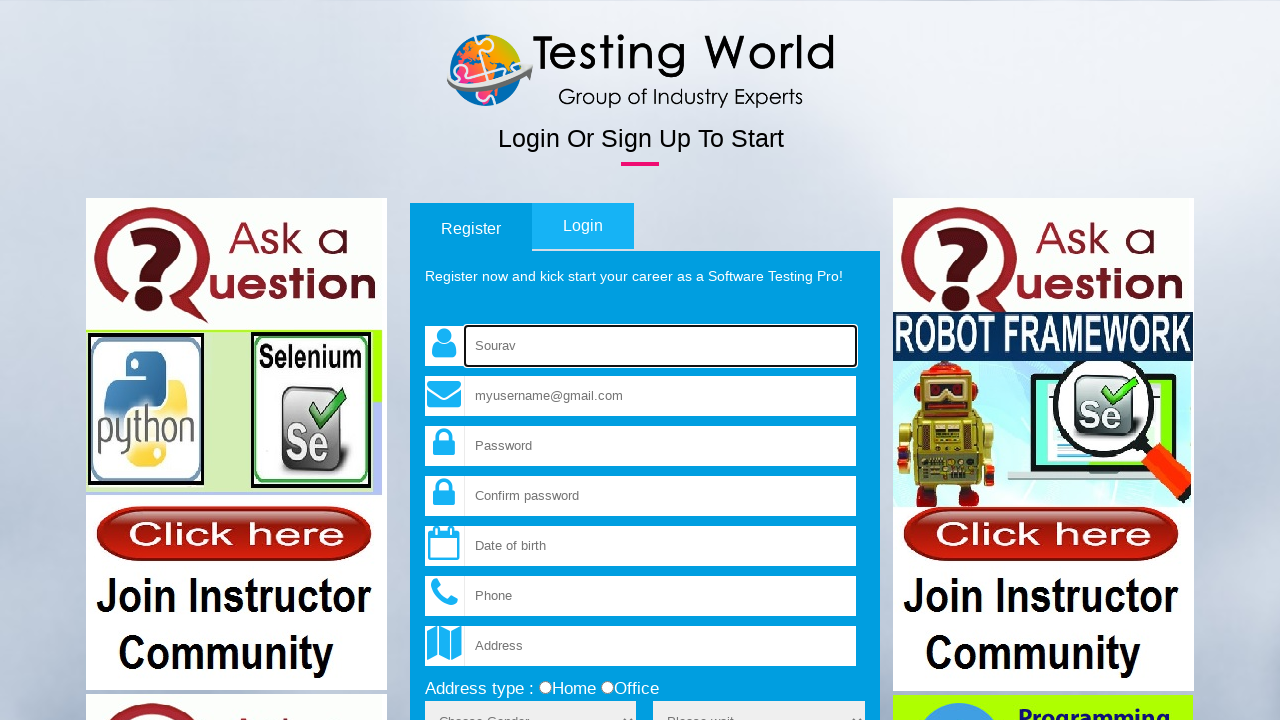

Filled email field with 'email@gmail.com' on //input[@placeholder='myusername@gmail.com']
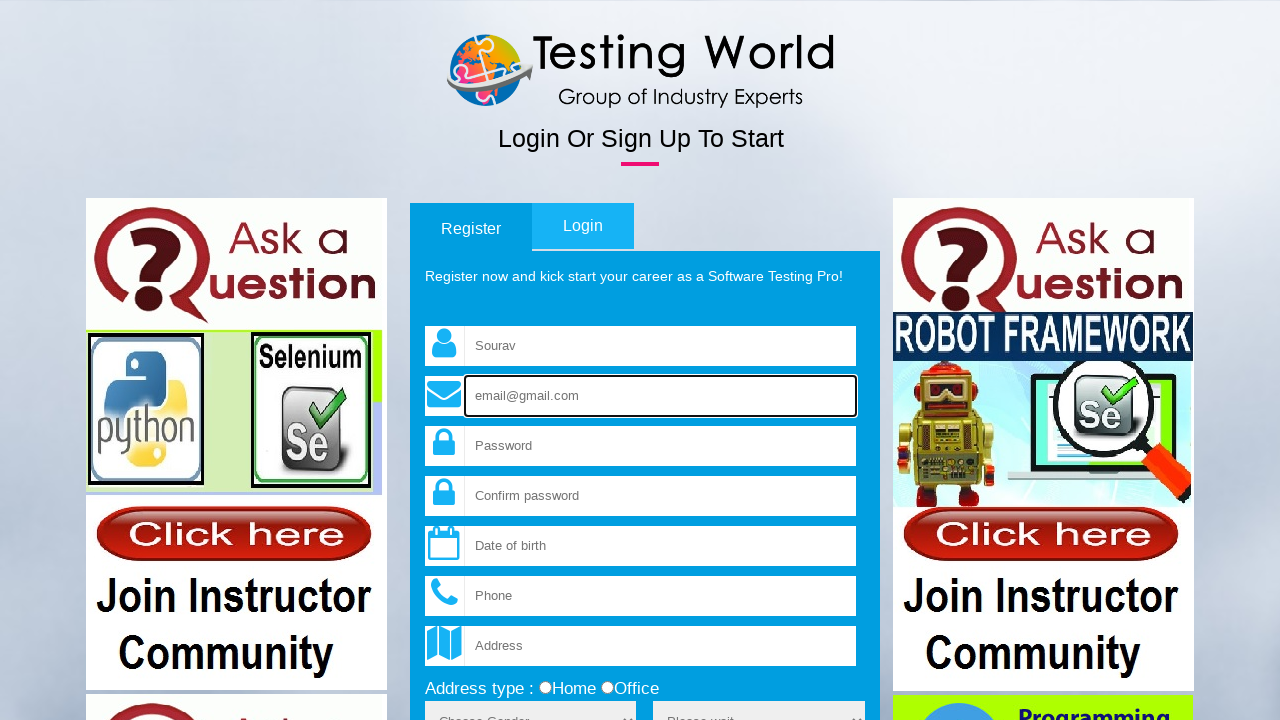

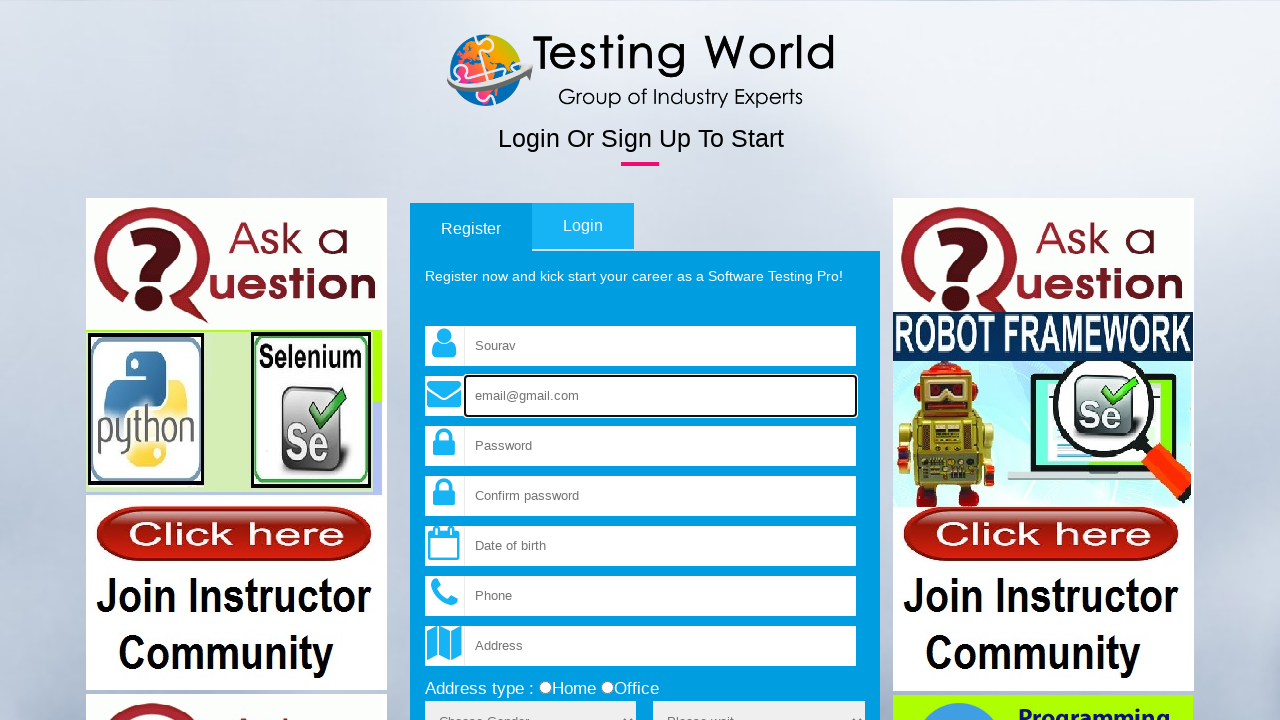